Opens the Selenium website with custom viewport dimensions and verifies the page title

Starting URL: https://www.selenium.dev/

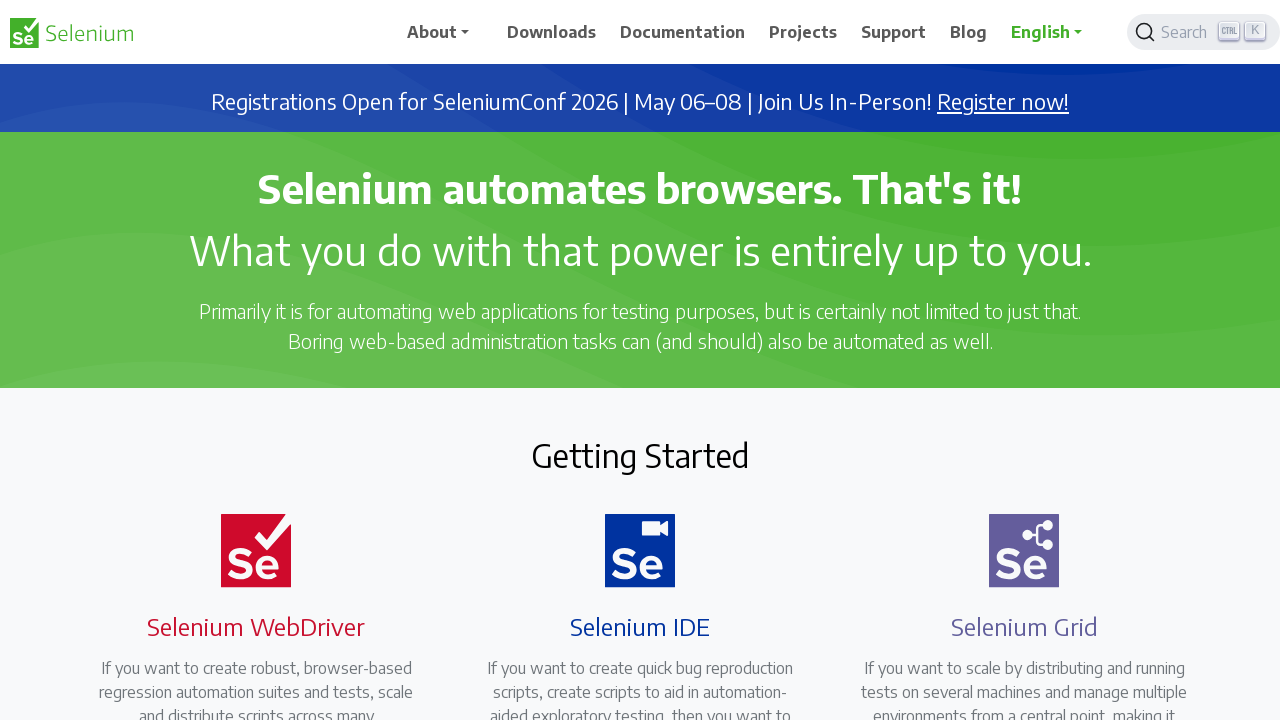

Set viewport to custom dimensions (1024x1366)
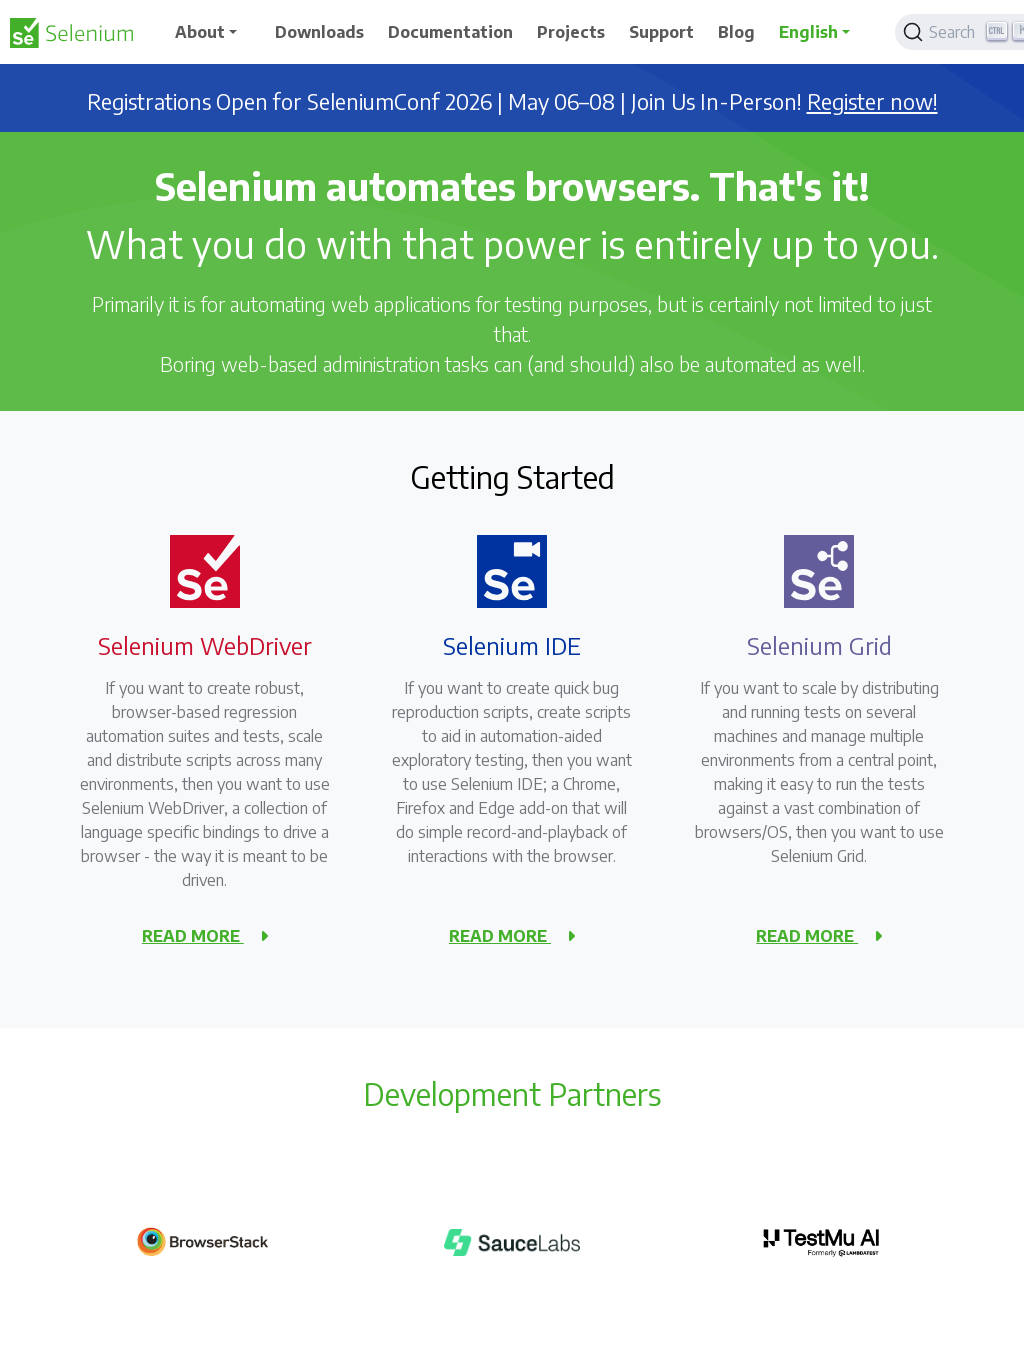

Verified page title is 'Selenium'
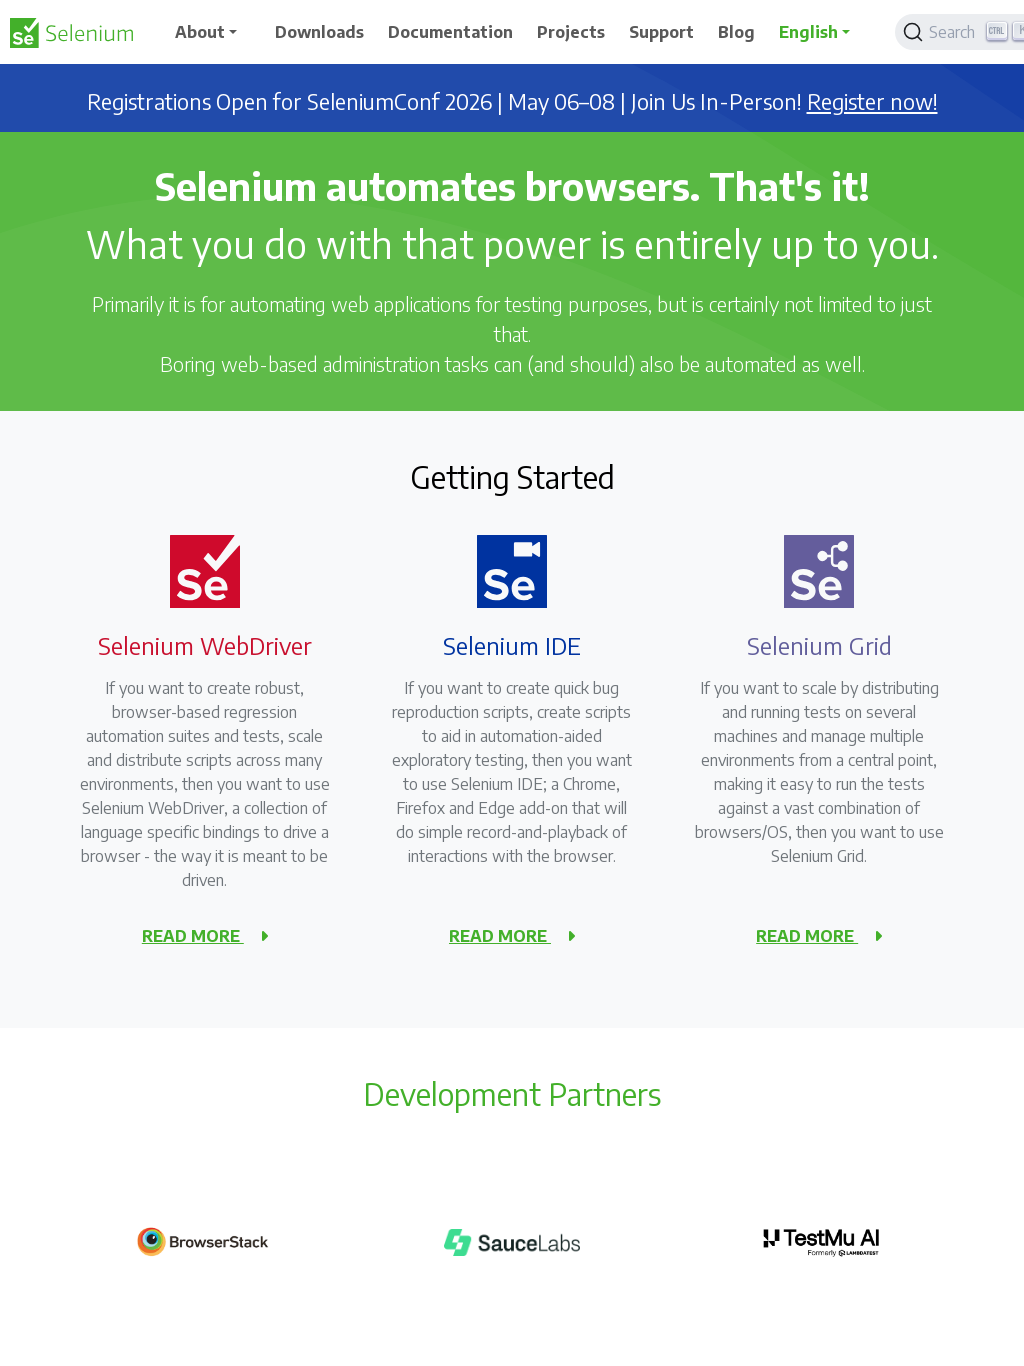

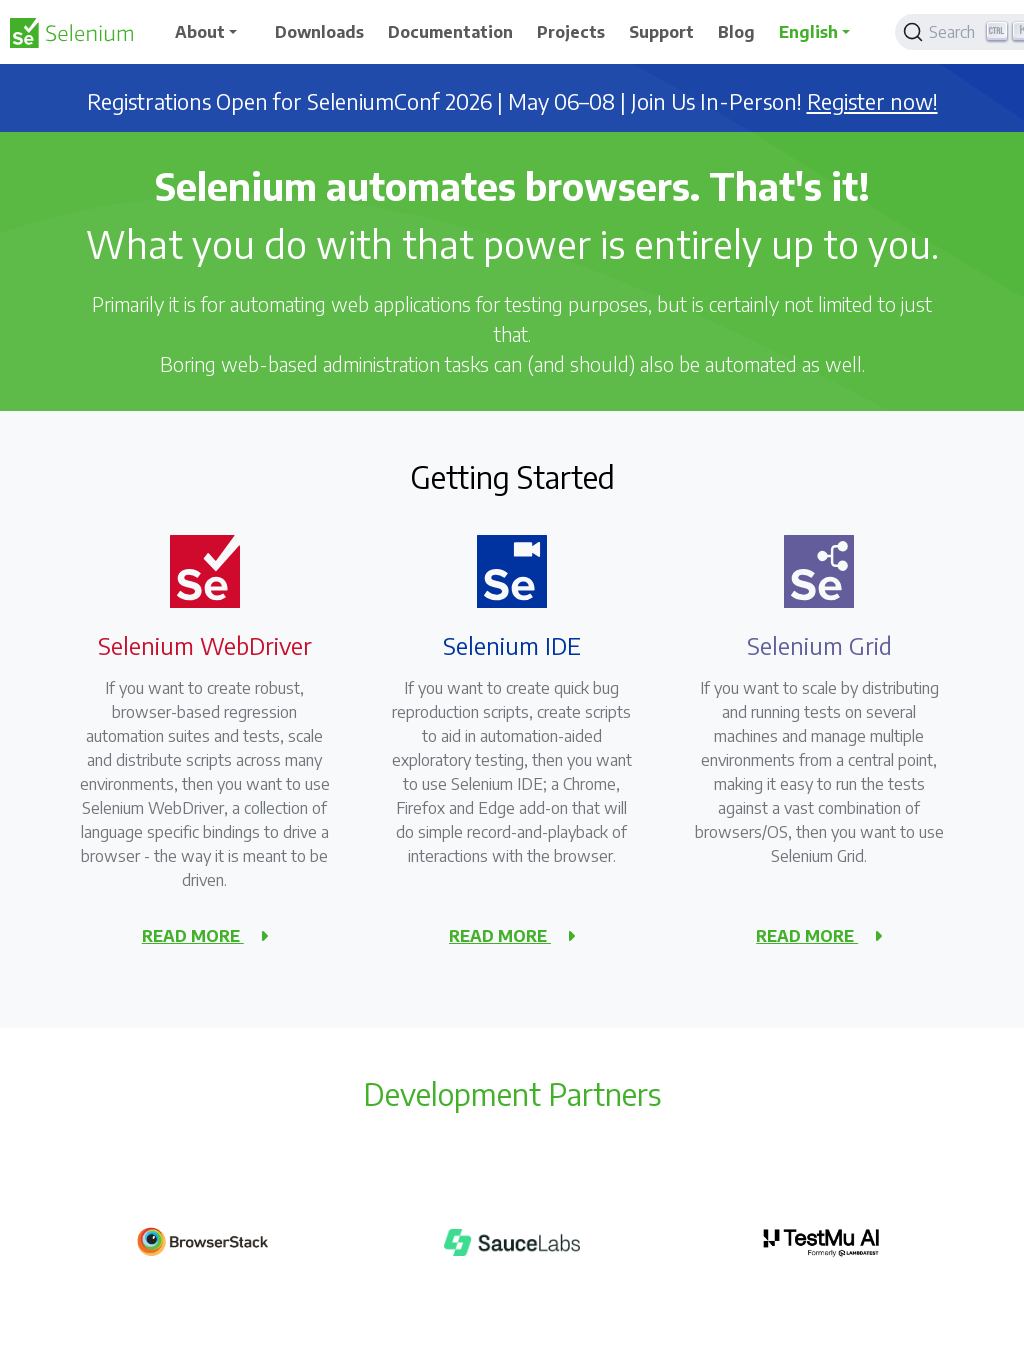